Tests the USDA-FAS export sales query form by selecting a commodity (value 104), selecting a country option, choosing an output type via radio button, and submitting the form.

Starting URL: https://apps.fas.usda.gov/esrquery/esrq.aspx

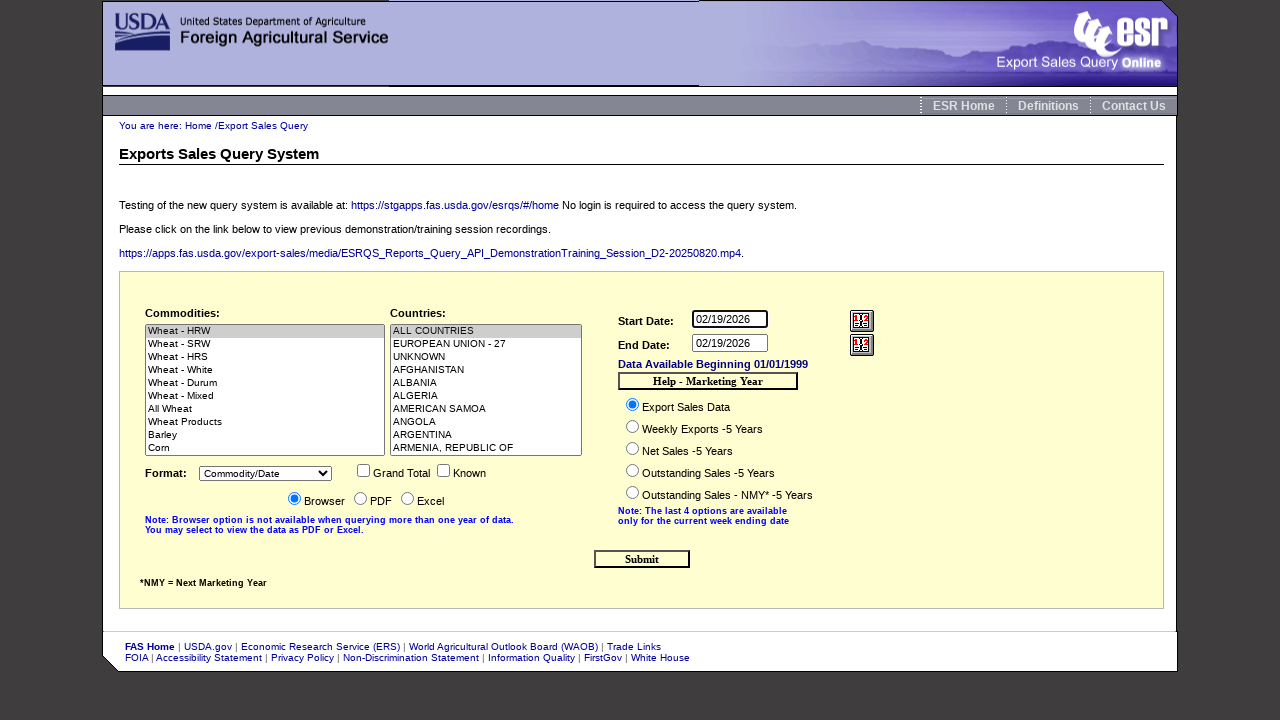

Deselected all commodity options
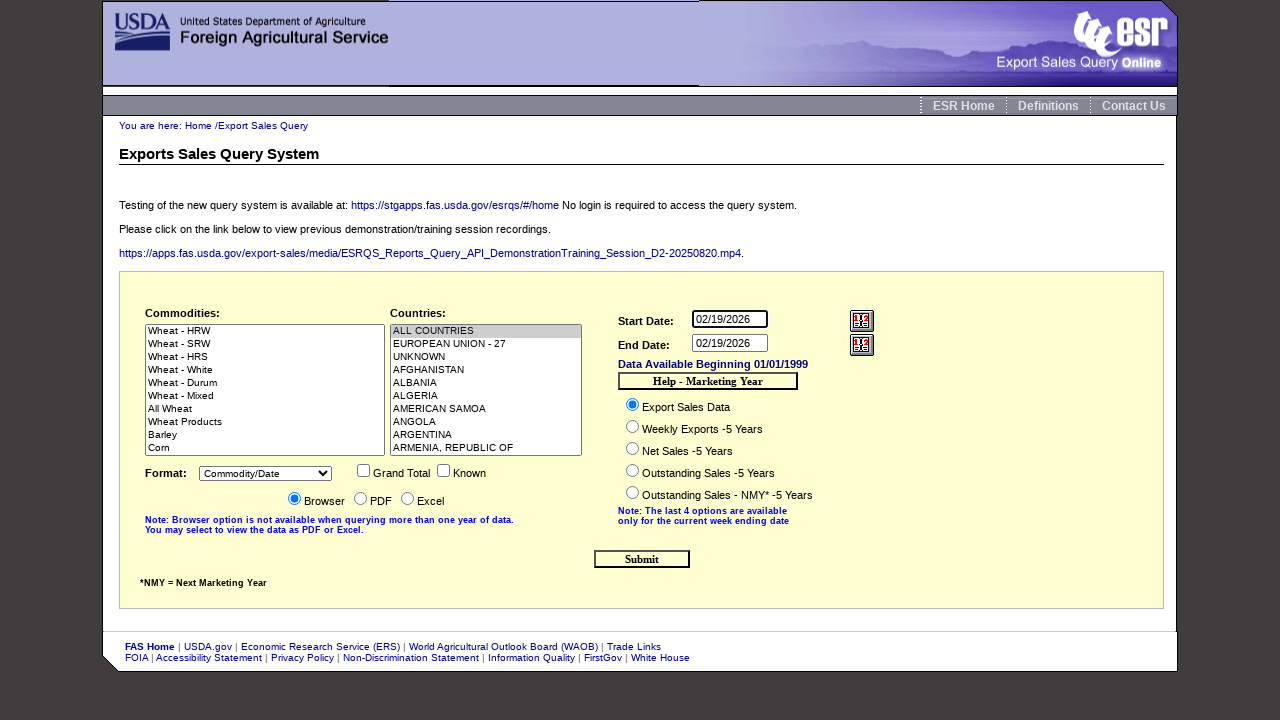

Selected commodity value 104 on select[name='ctl00$MainContent$lbCommodity']
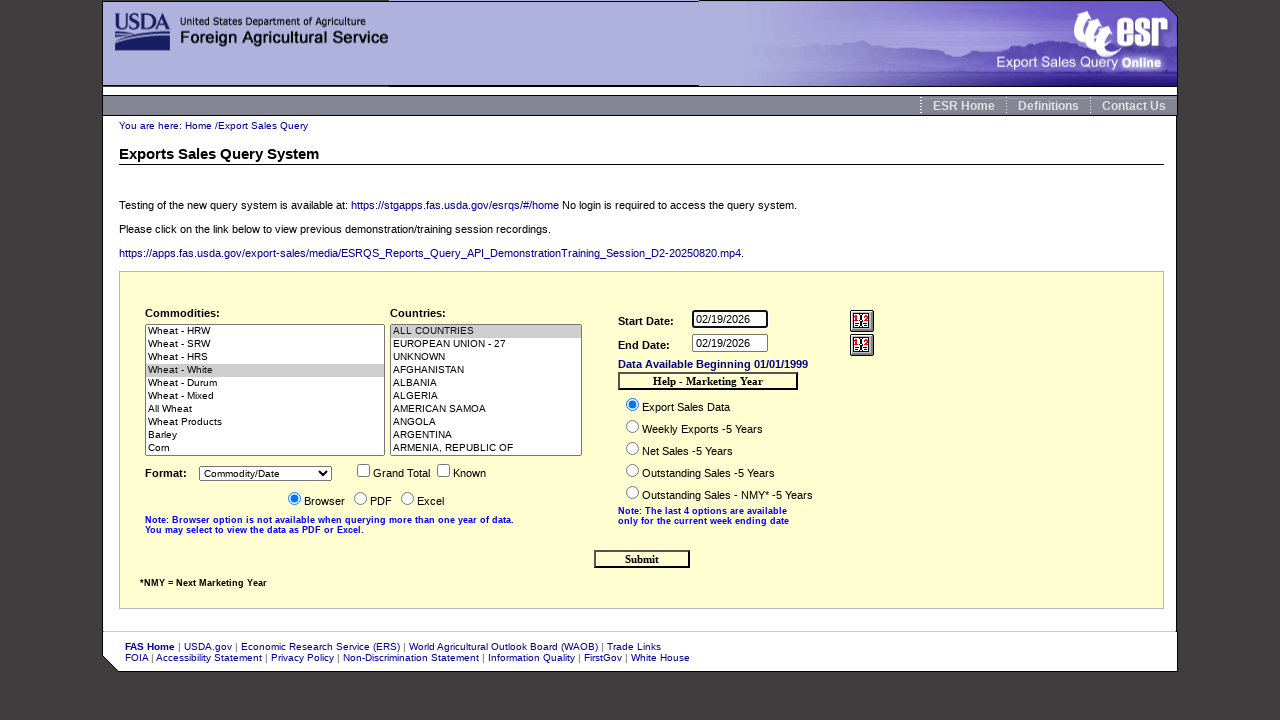

Deselected all country options
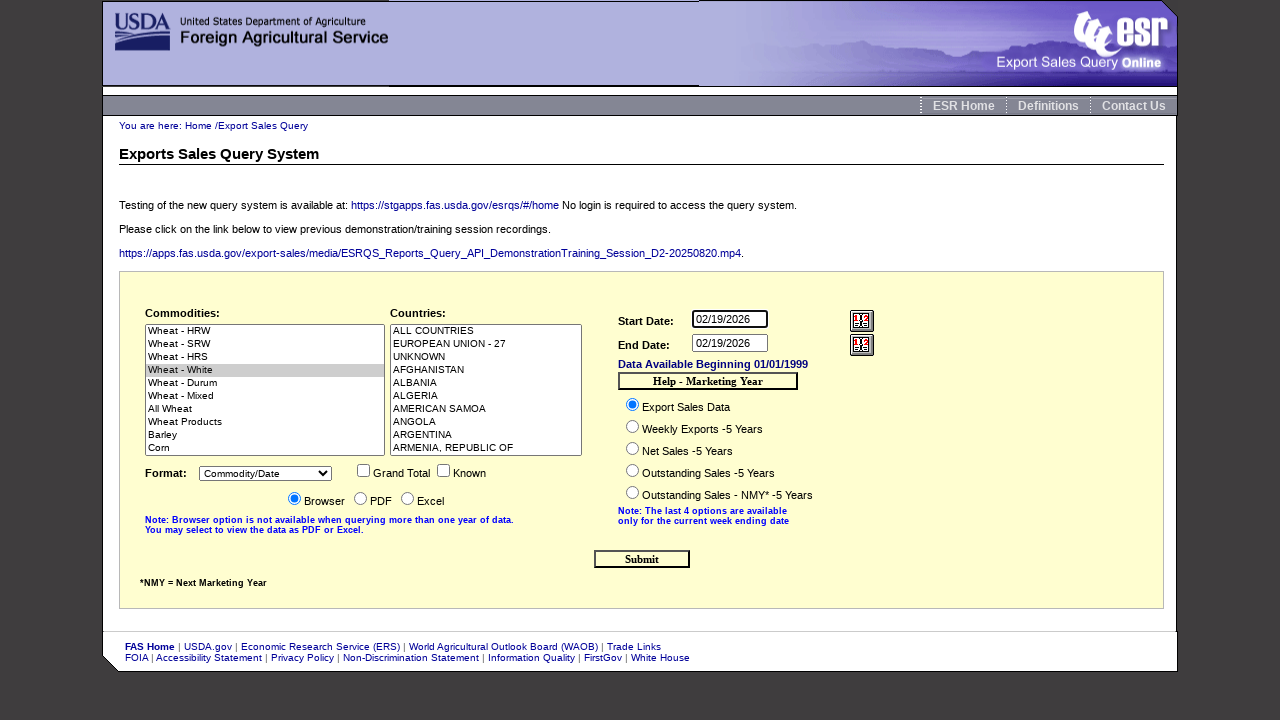

Selected country option 0:0 on select[name='ctl00$MainContent$lbCountry']
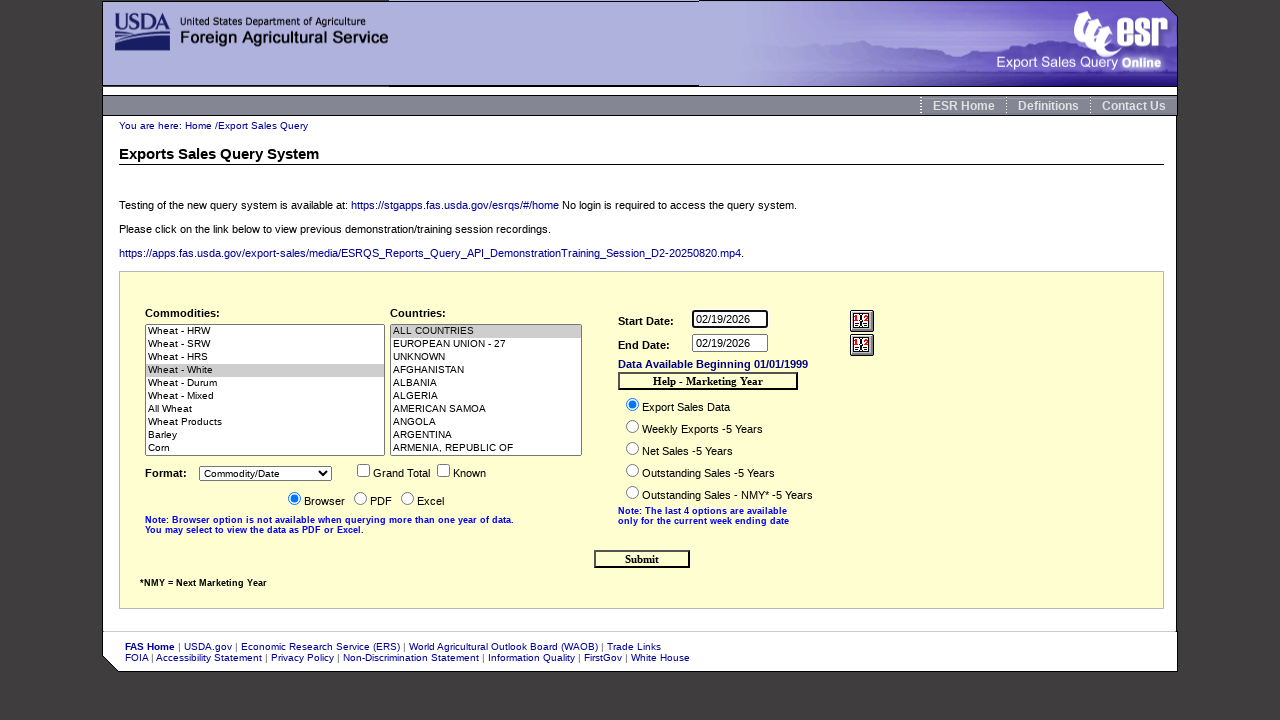

Selected output type radio button option 2 at (407, 498) on #ctl00_MainContent_rblOutputType_2
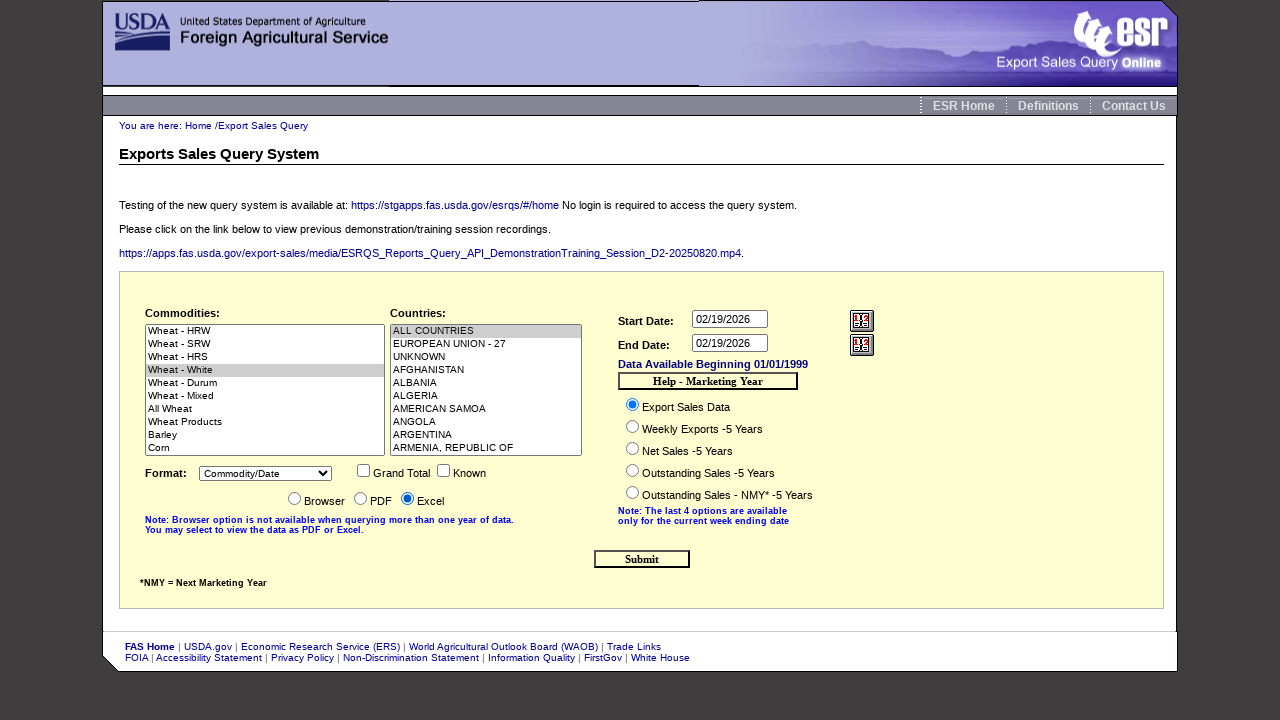

Clicked form submit button at (642, 559) on input[name='ctl00$MainContent$btnSubmit']
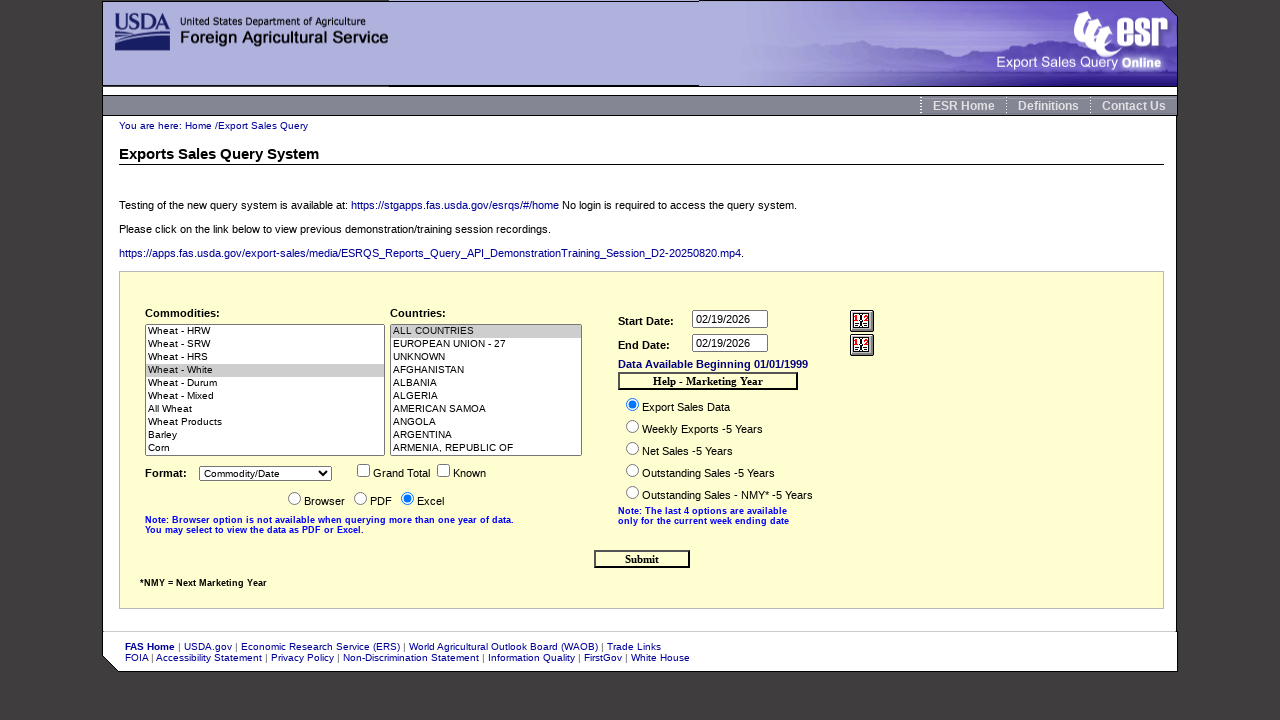

Form submission completed and page reached networkidle state
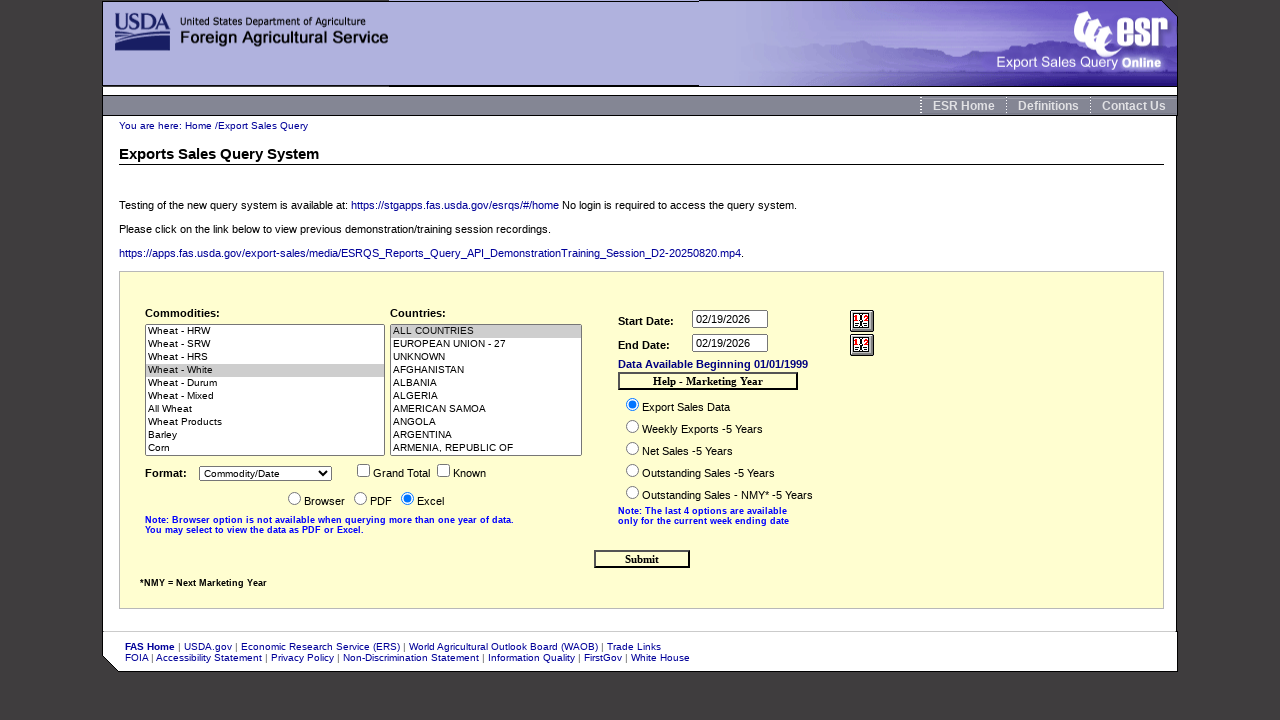

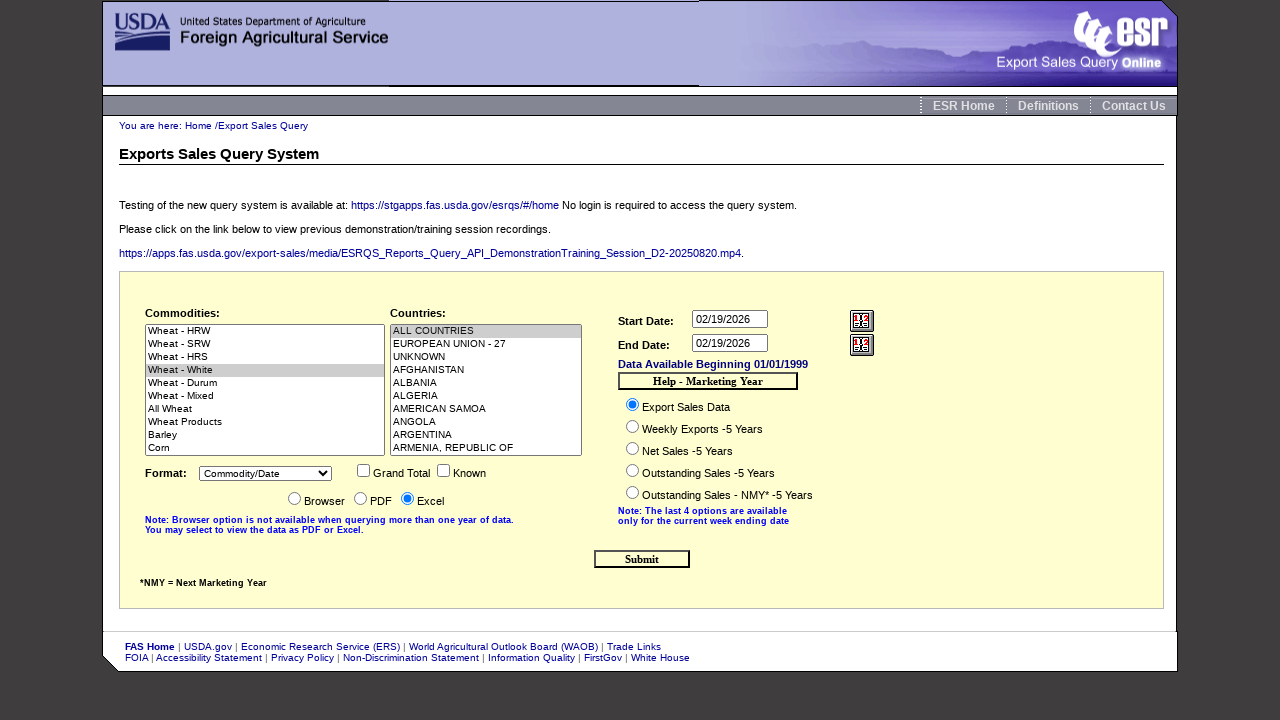